Automates filling a Google Form with address, price, and link data across multiple submissions, clicking submit and then "Submit another response" to enter multiple entries.

Starting URL: https://docs.google.com/forms/d/e/1FAIpQLSerfUOJUB7H6AZgyFiE5LimsC3e5KVsD99YAJom5PUI-NNz7A/viewform?usp=sf_link

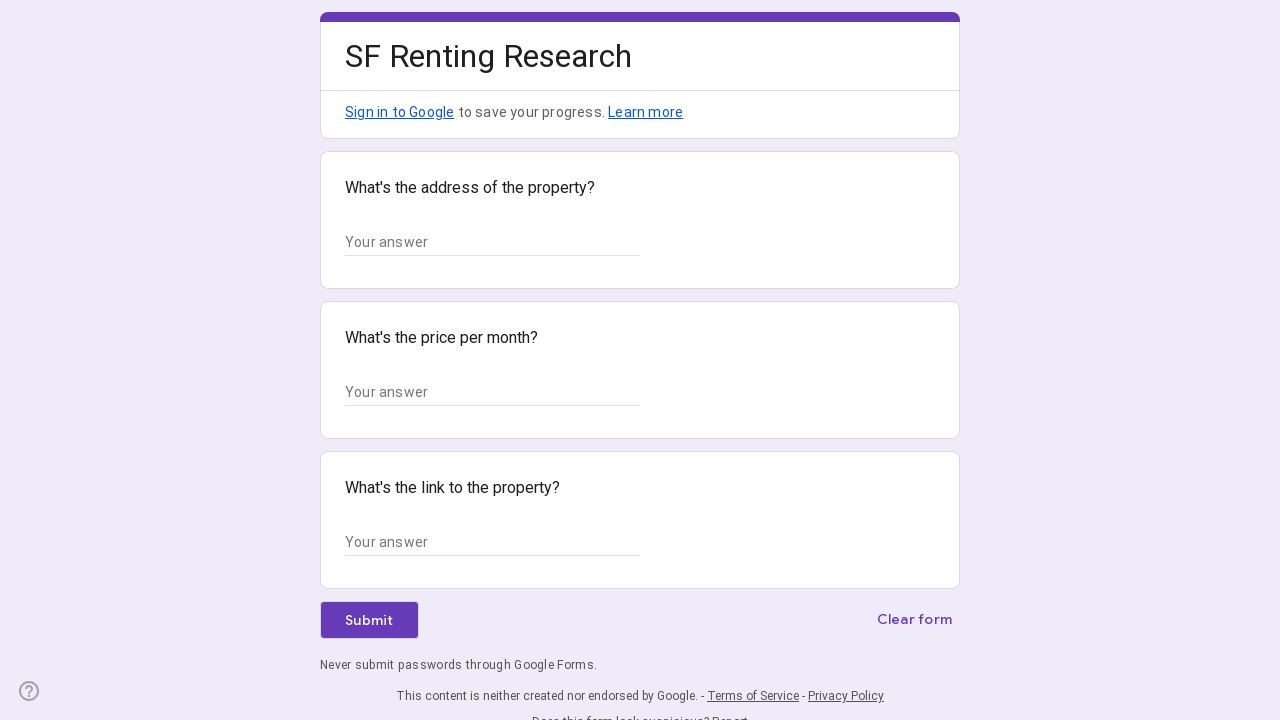

Form input fields loaded
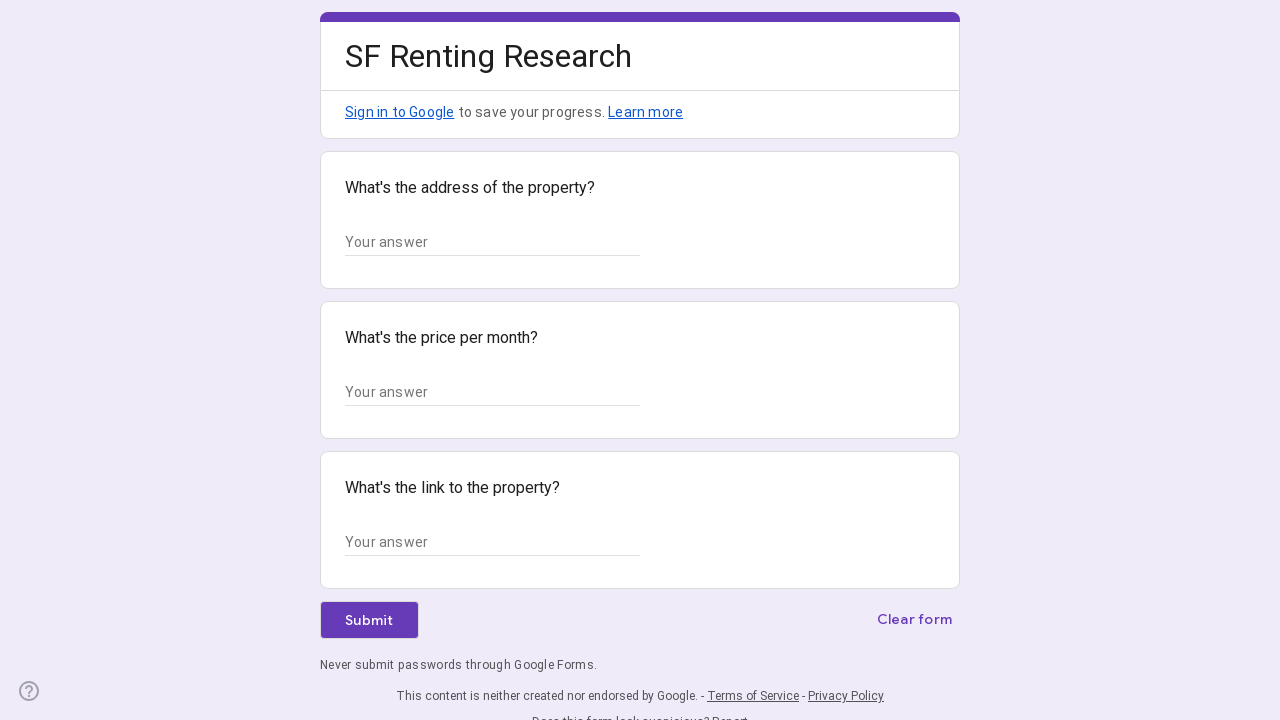

Retrieved all input field elements
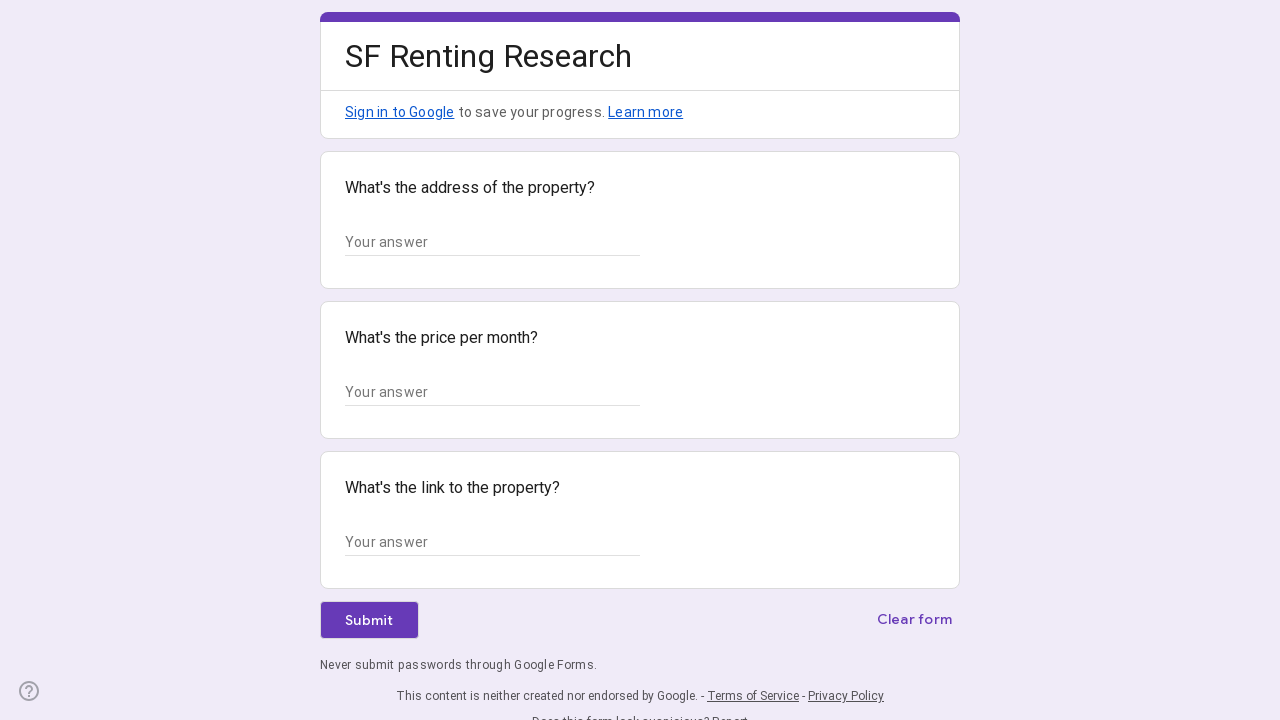

Clicked address input field (entry 1) at (492, 242) on div > div > div > input >> nth=0
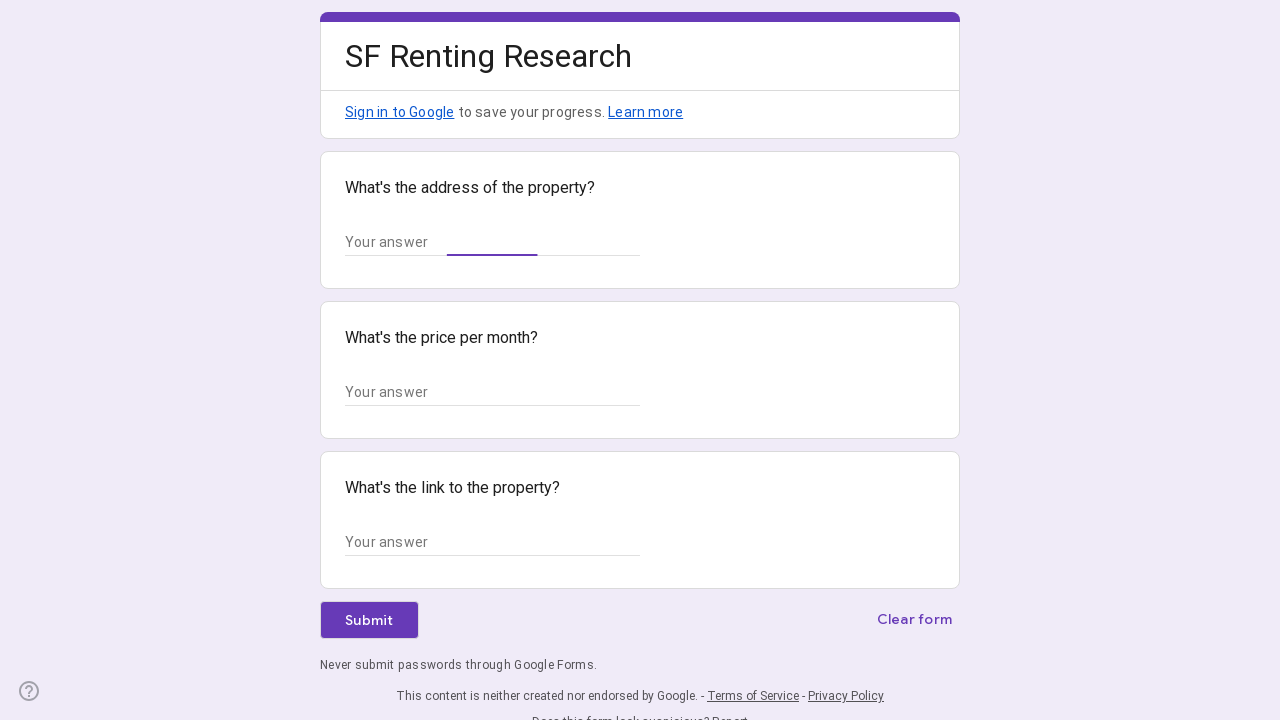

Filled address field with '123 Main Street, New York, NY 10001' on div > div > div > input >> nth=0
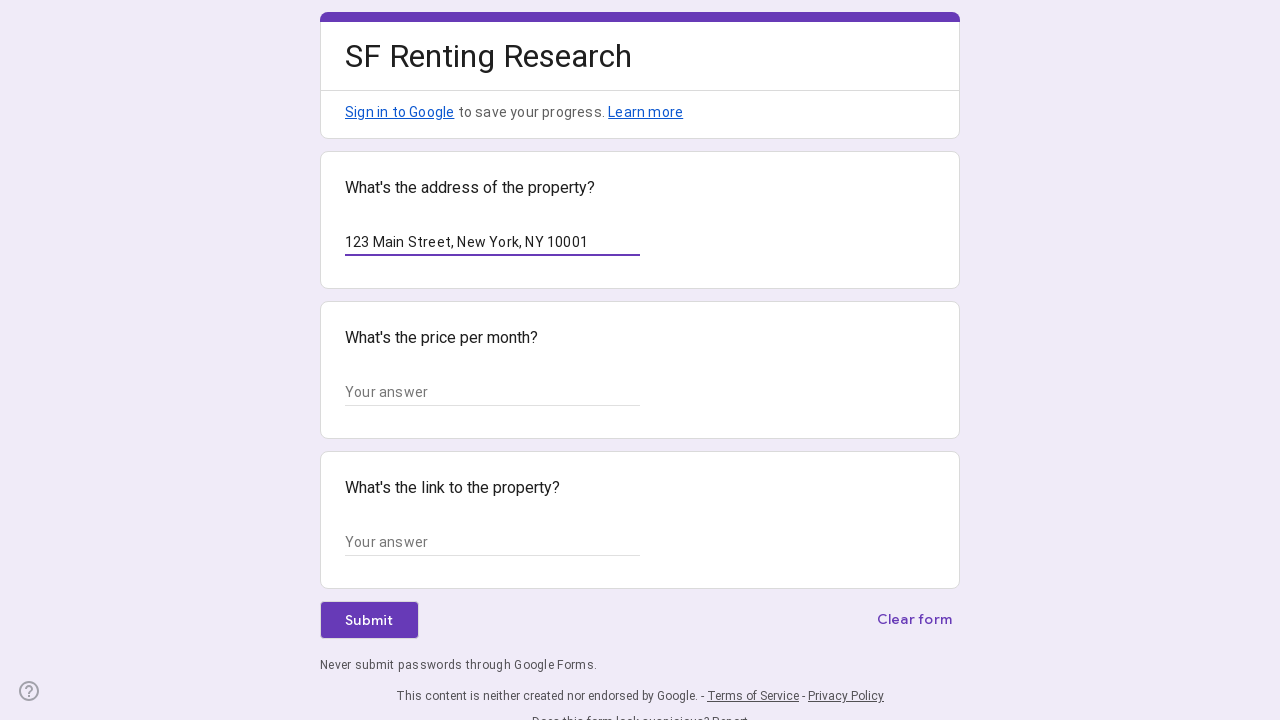

Clicked price input field (entry 1) at (492, 392) on div > div > div > input >> nth=1
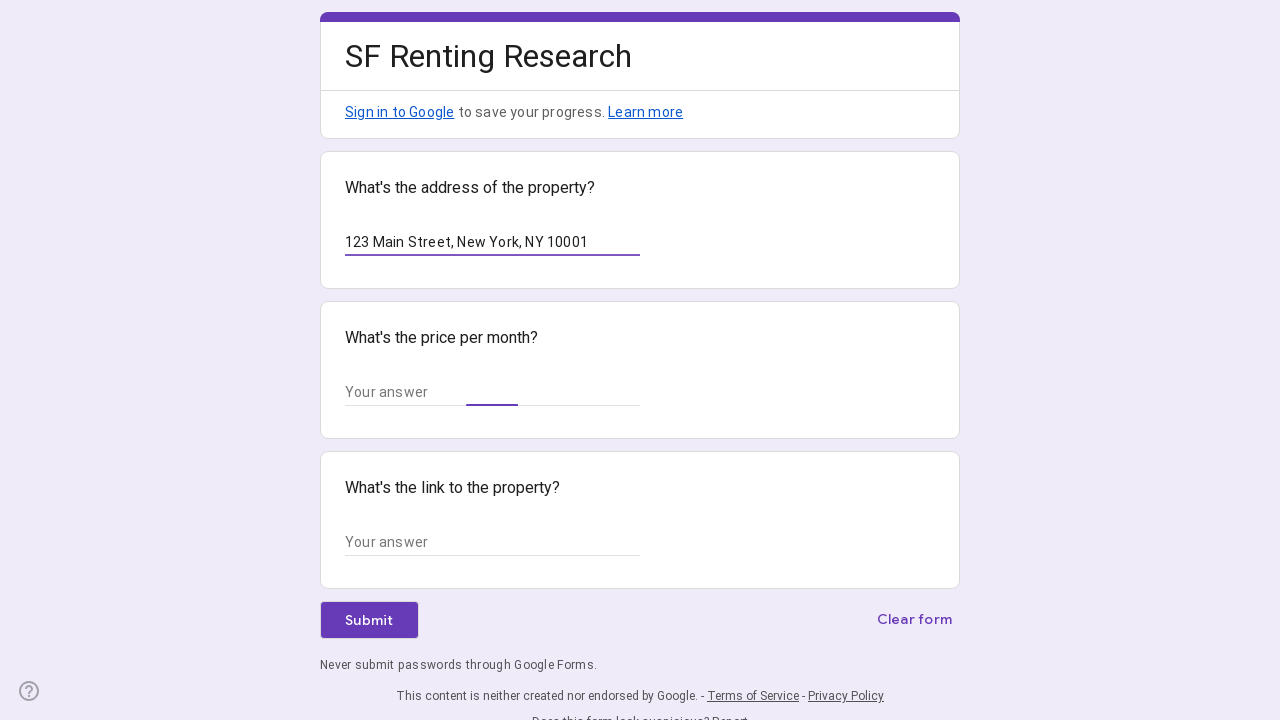

Filled price field with '$1,250,000' on div > div > div > input >> nth=1
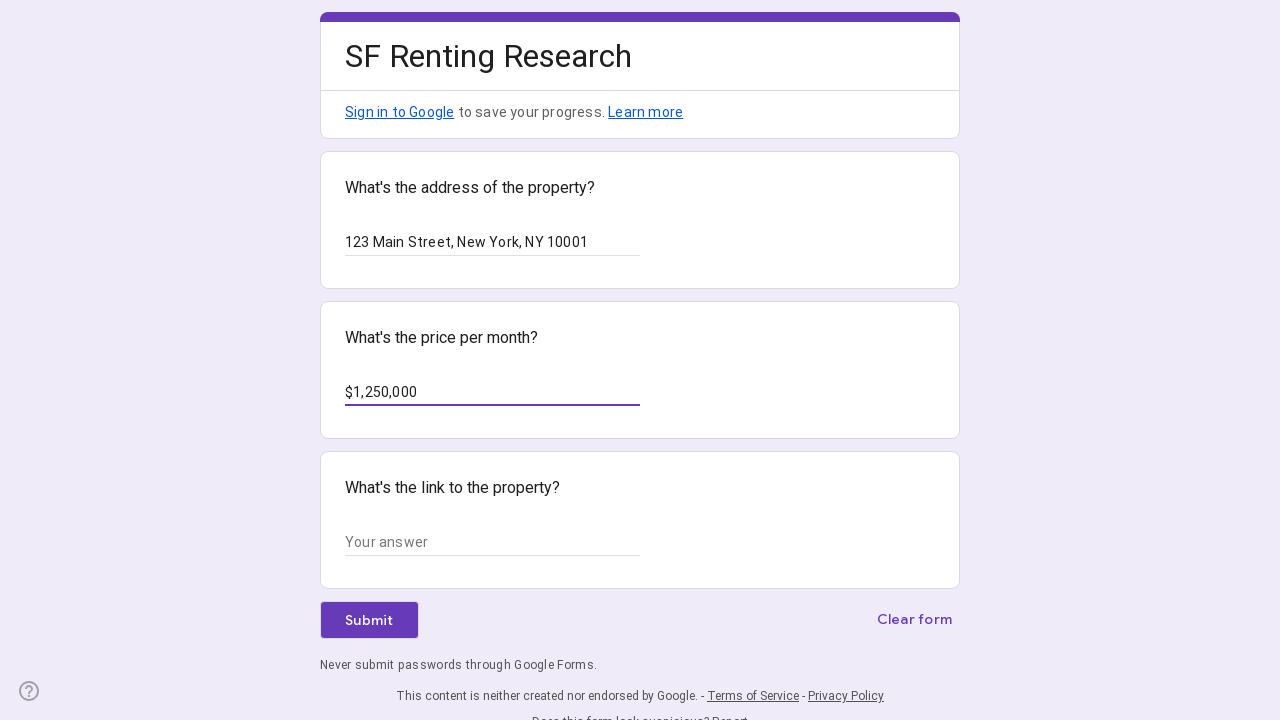

Clicked link input field (entry 1) at (492, 542) on div > div > div > input >> nth=2
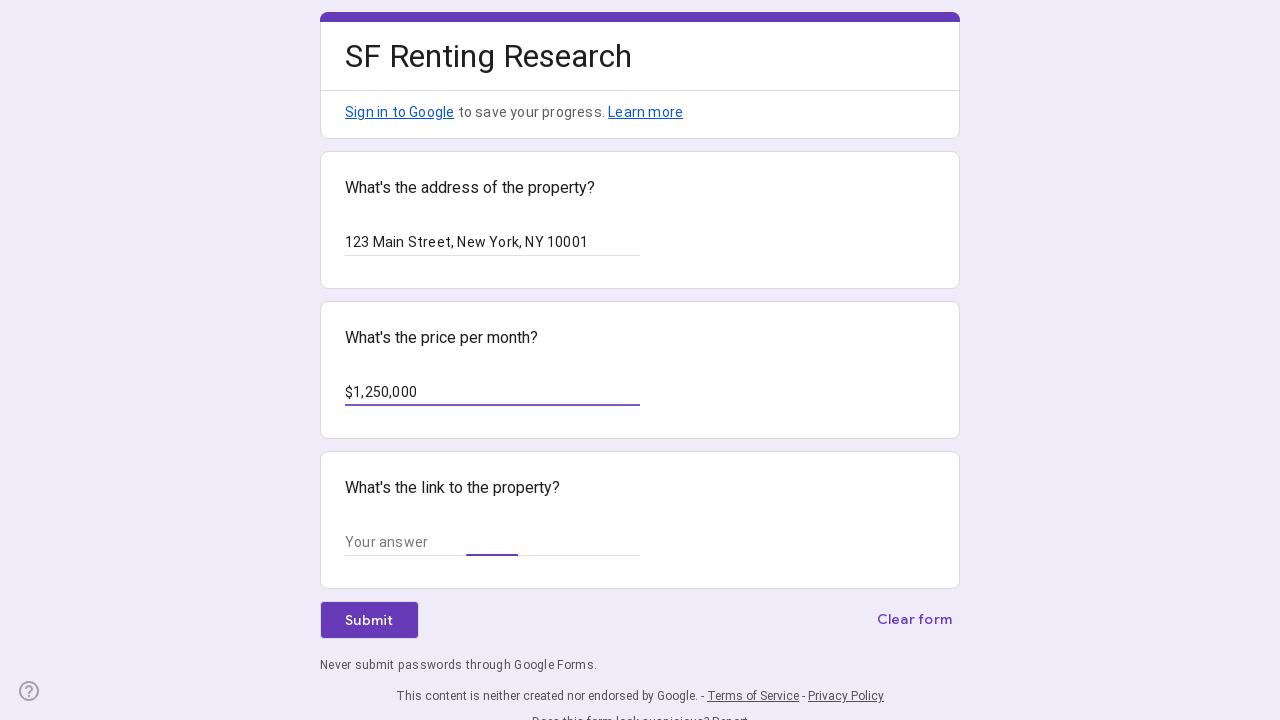

Filled link field with 'https://example.com/listing/12345' on div > div > div > input >> nth=2
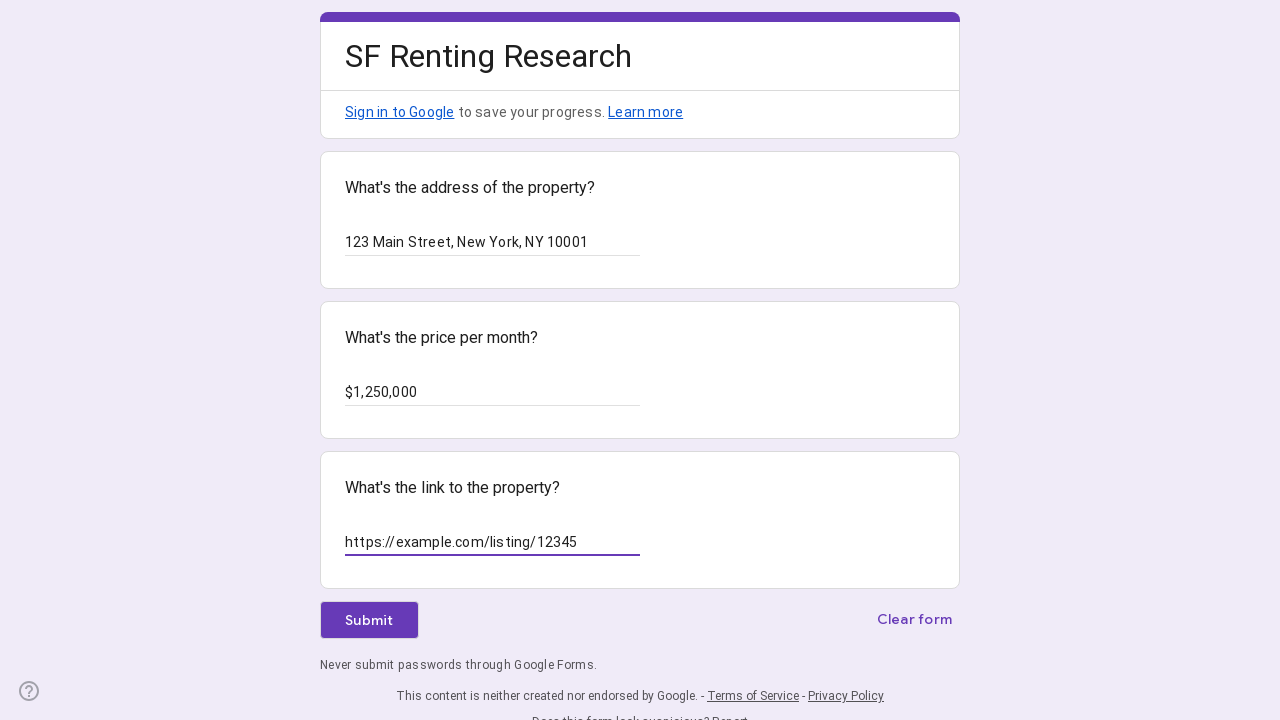

Clicked submit button for entry 1 at (369, 620) on span.l4V7wb.Fxmcue
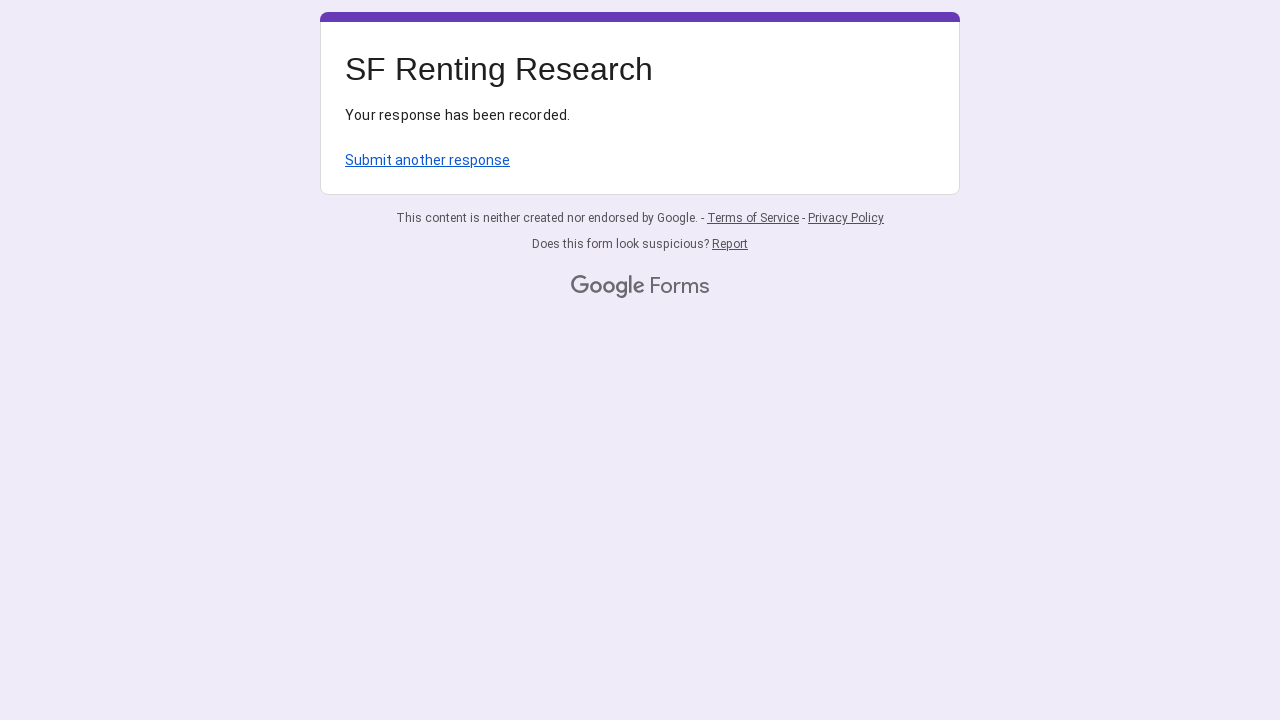

Form submission confirmation appeared
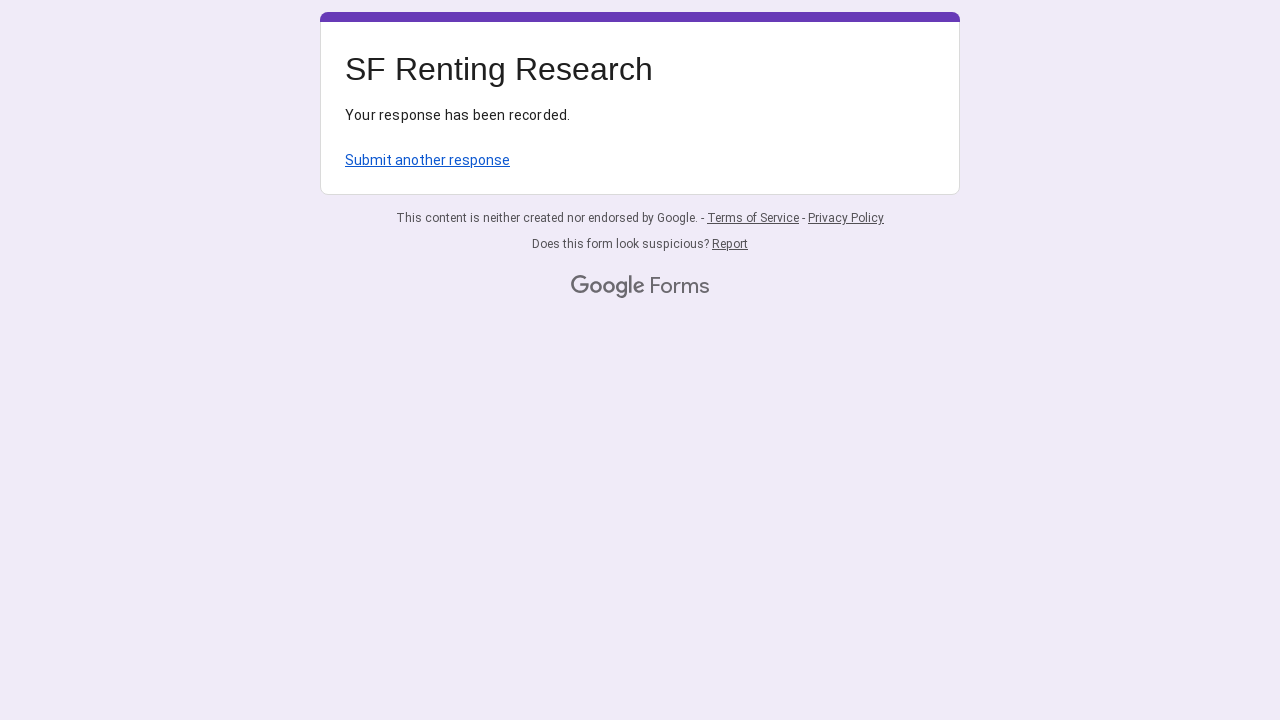

Clicked 'Submit another response' link at (428, 160) on .c2gzEf a
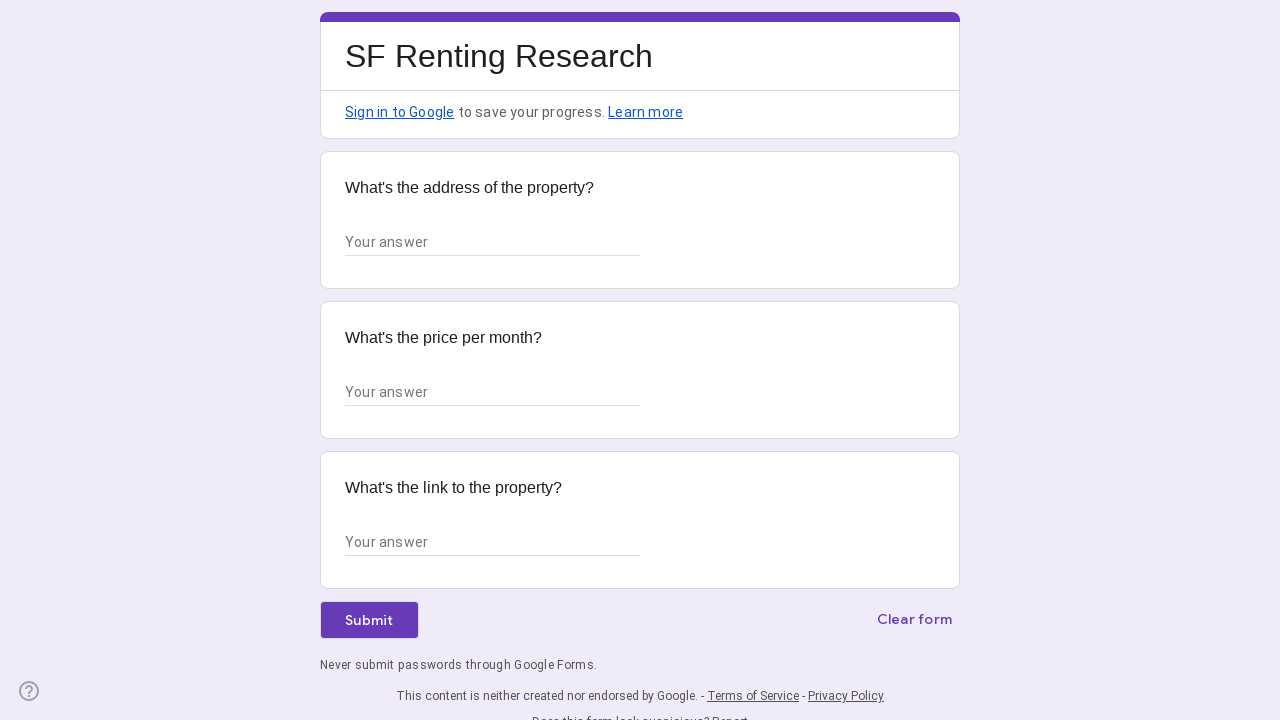

Form input fields loaded
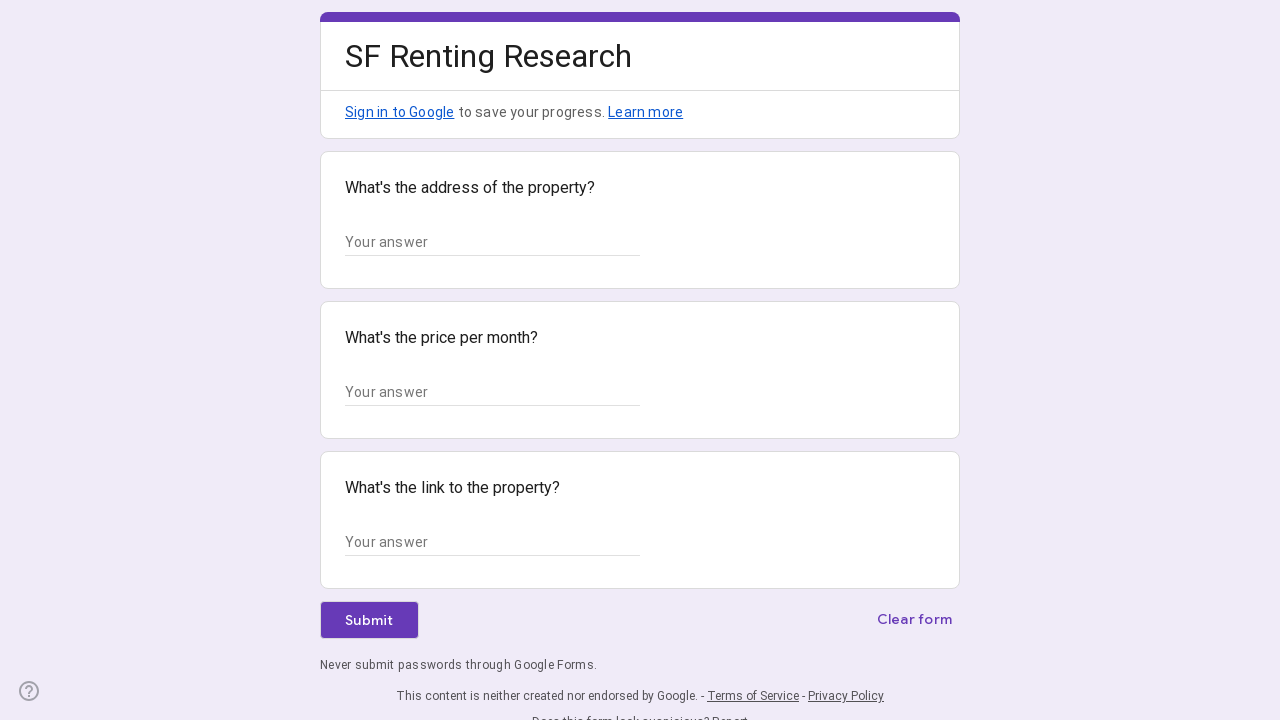

Retrieved all input field elements
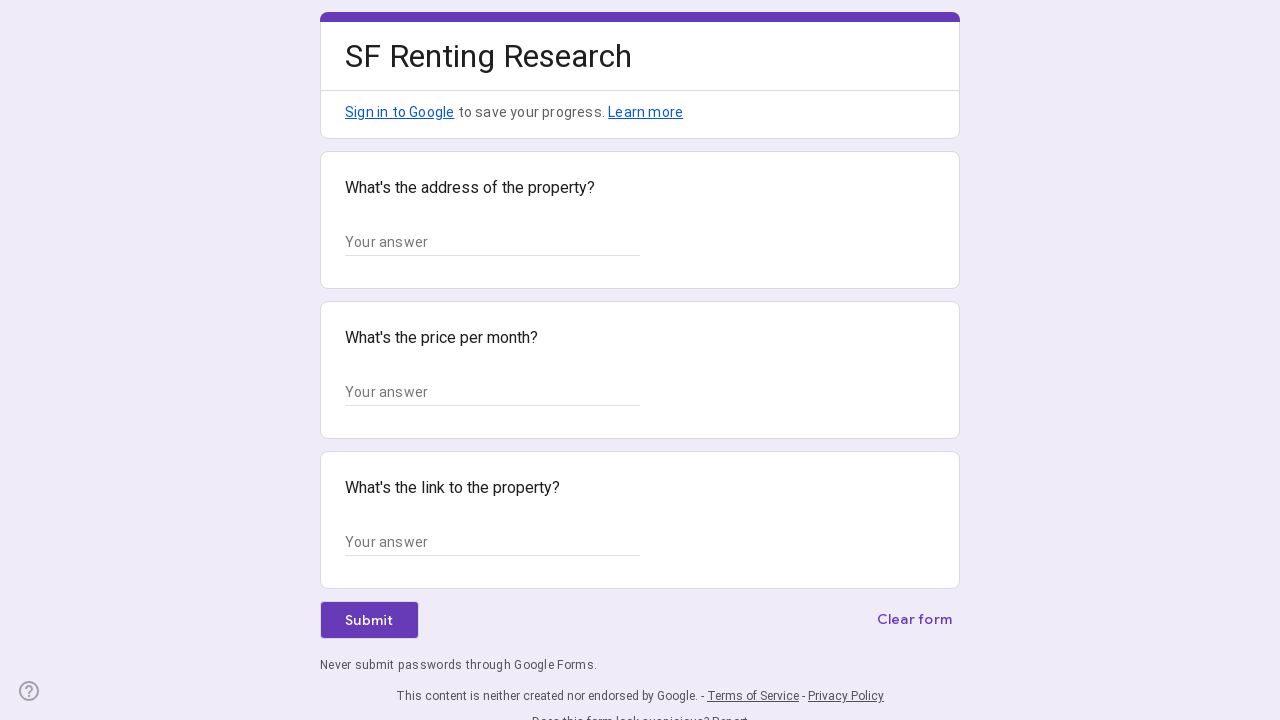

Clicked address input field (entry 2) at (492, 242) on div > div > div > input >> nth=0
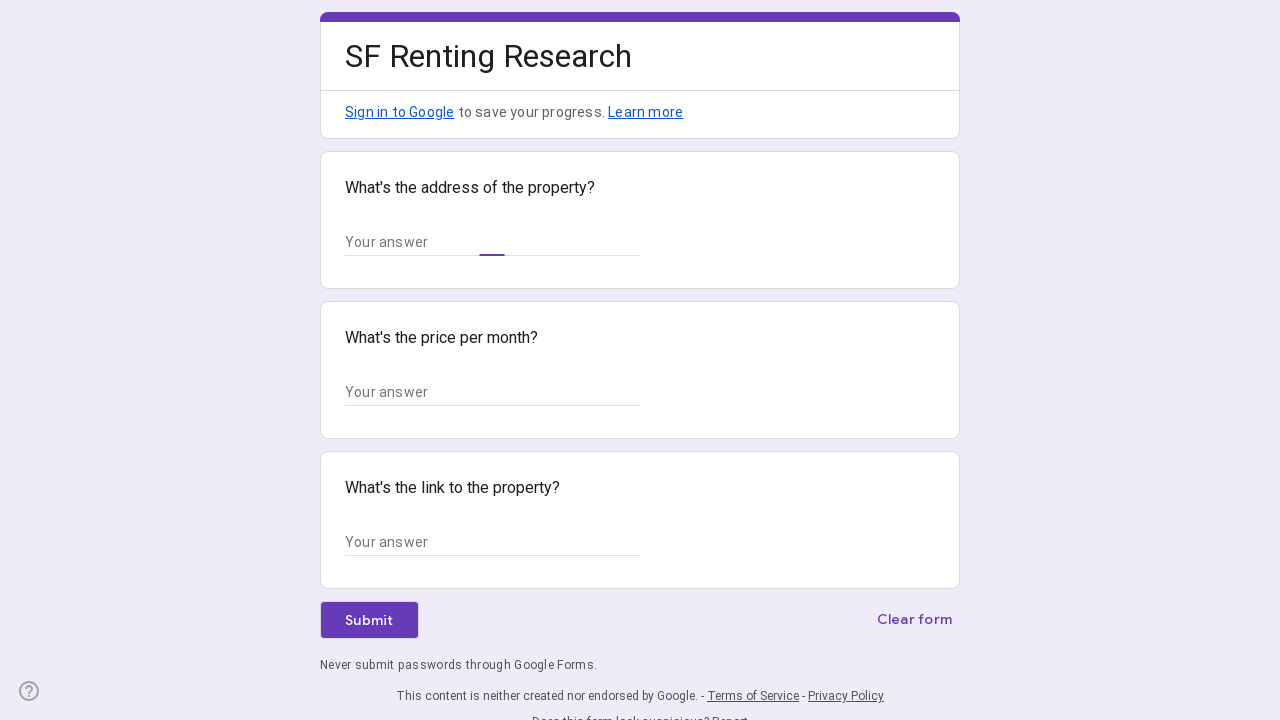

Filled address field with '456 Oak Avenue, Los Angeles, CA 90210' on div > div > div > input >> nth=0
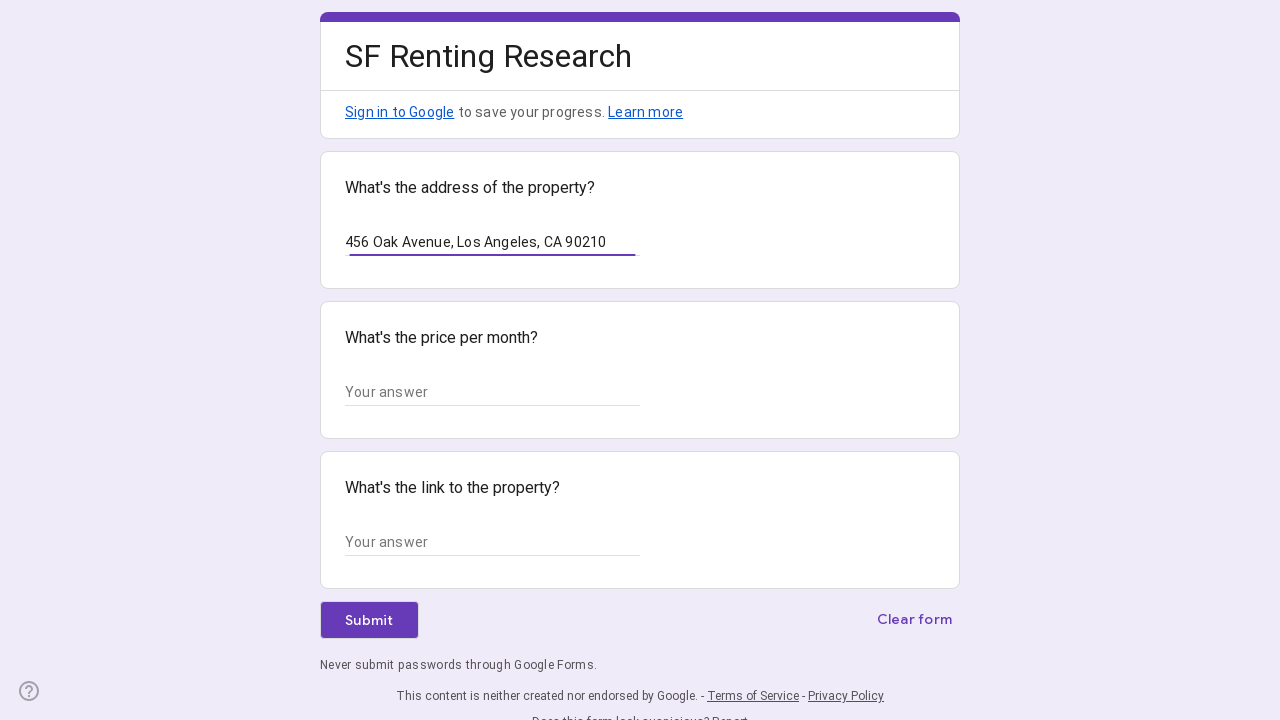

Clicked price input field (entry 2) at (492, 392) on div > div > div > input >> nth=1
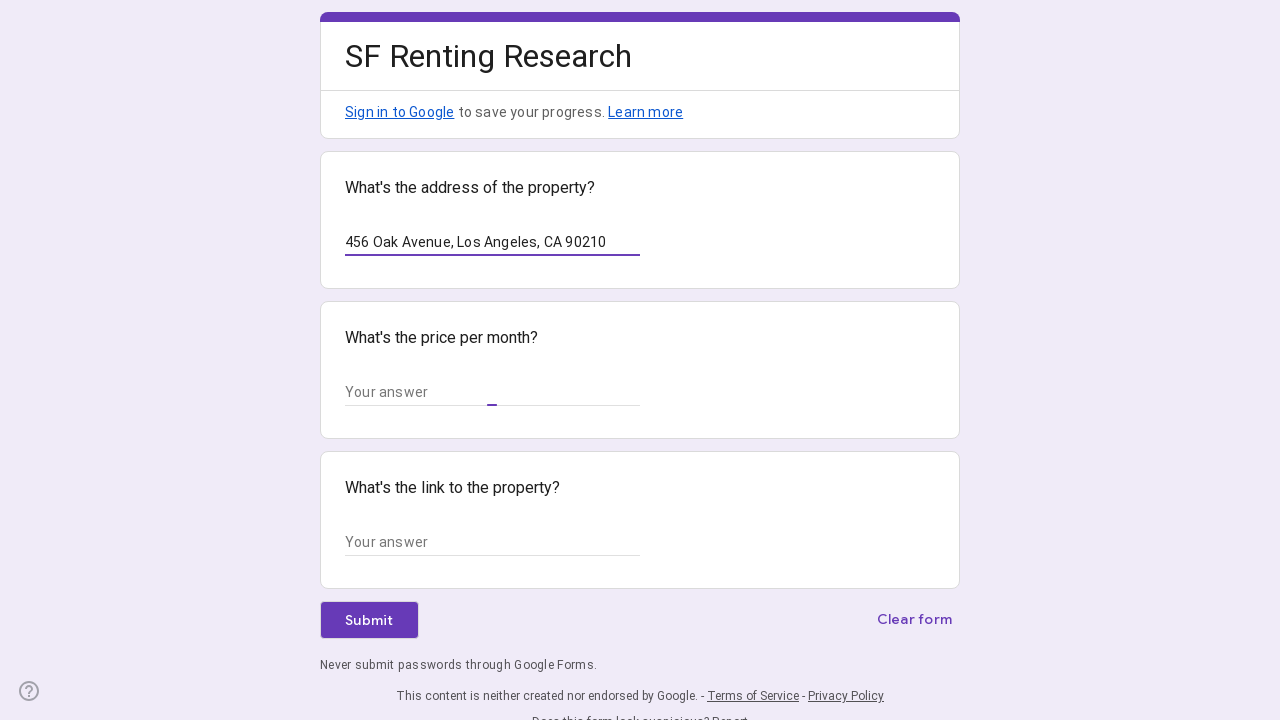

Filled price field with '$875,000' on div > div > div > input >> nth=1
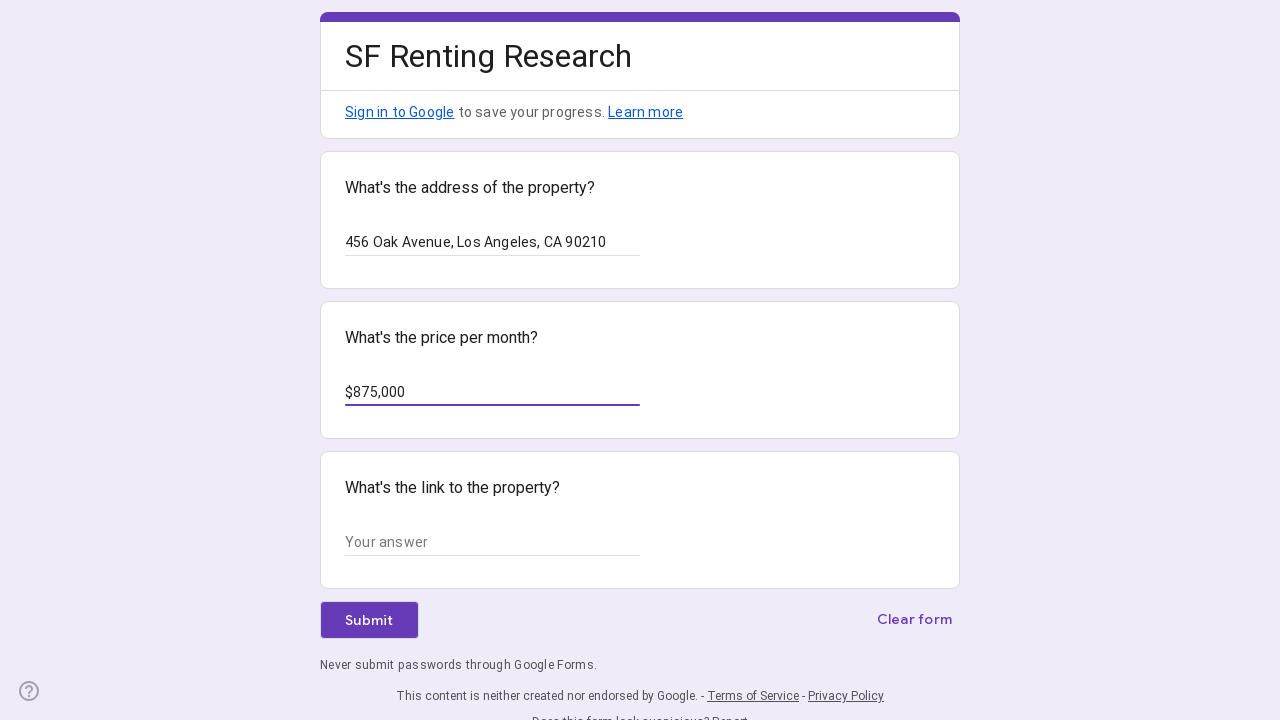

Clicked link input field (entry 2) at (492, 542) on div > div > div > input >> nth=2
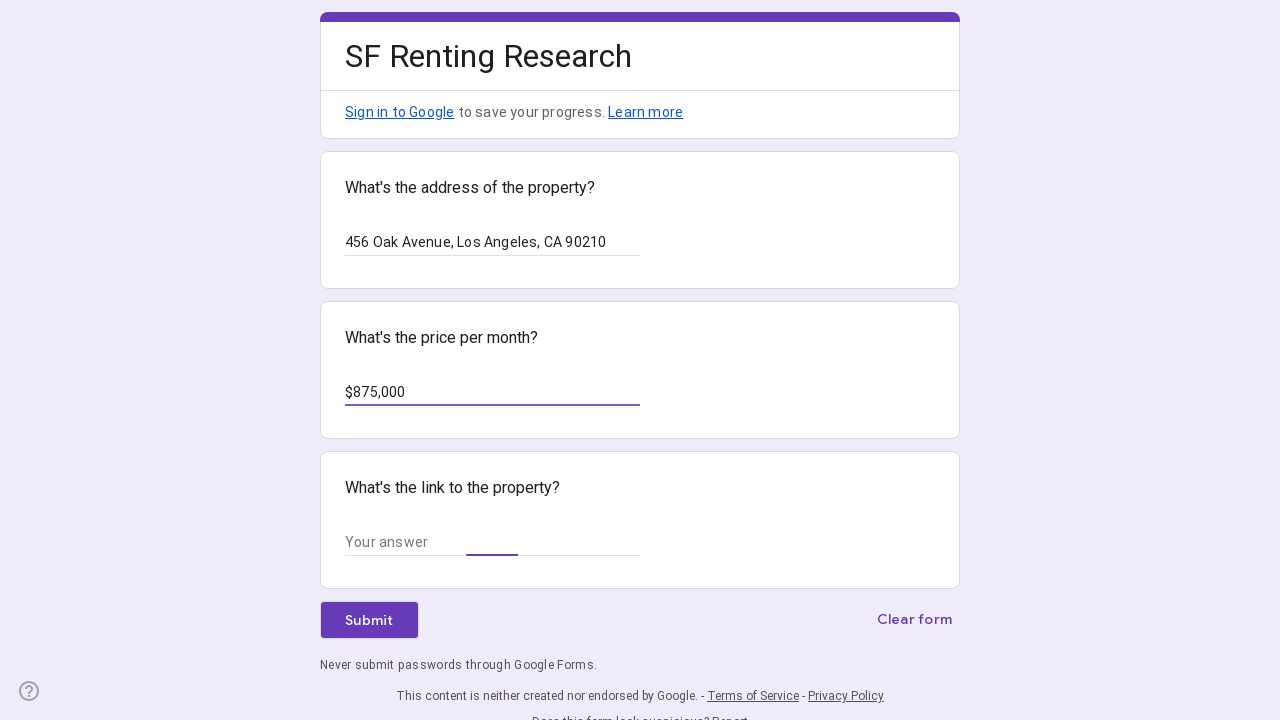

Filled link field with 'https://example.com/listing/67890' on div > div > div > input >> nth=2
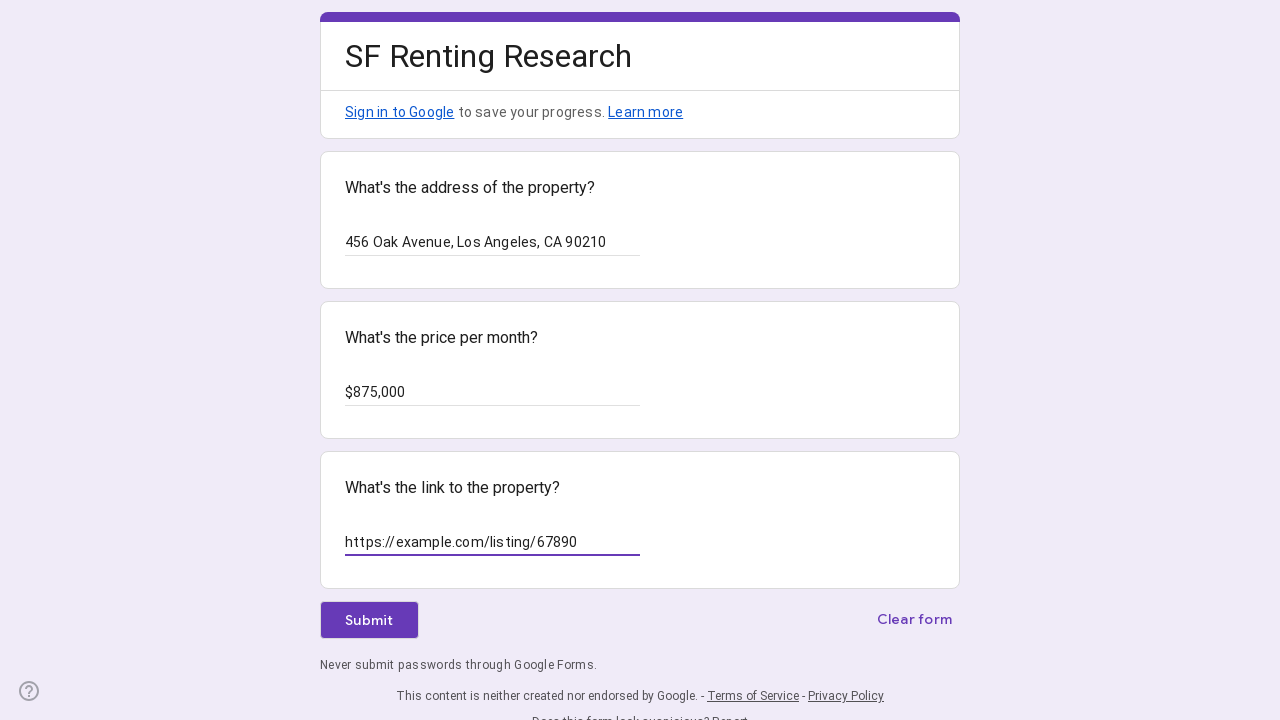

Clicked submit button for entry 2 at (369, 620) on span.l4V7wb.Fxmcue
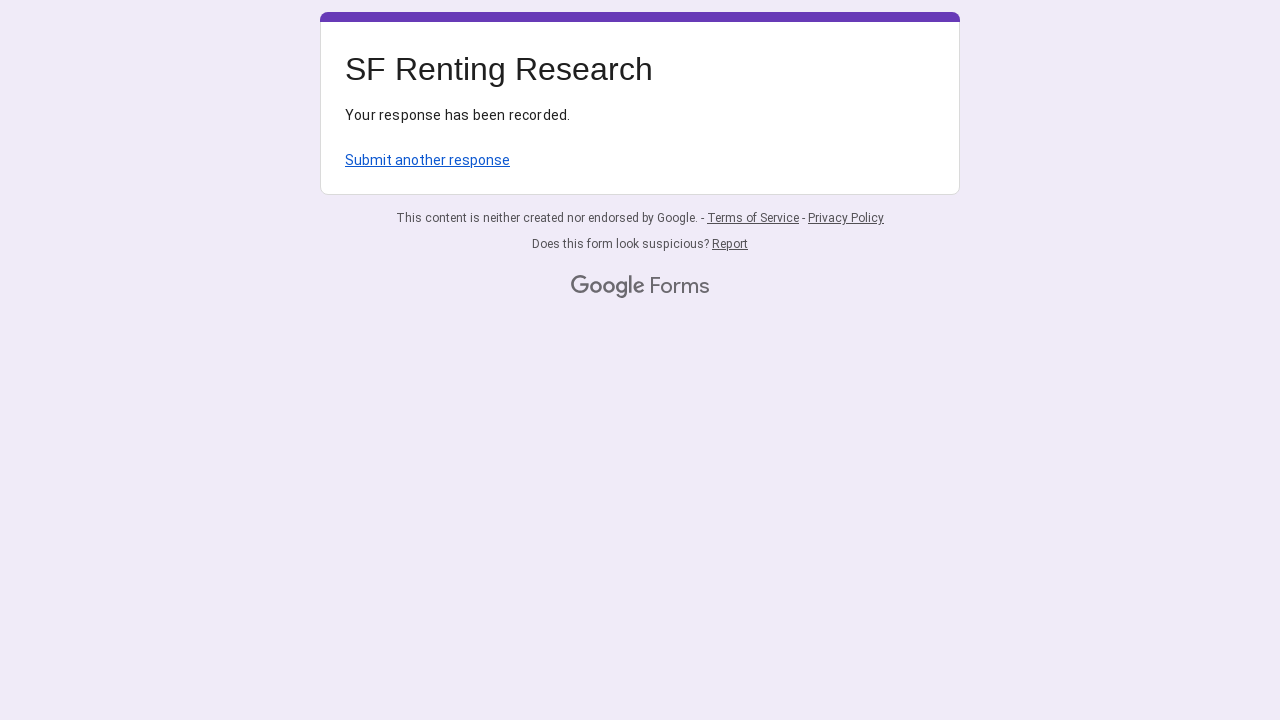

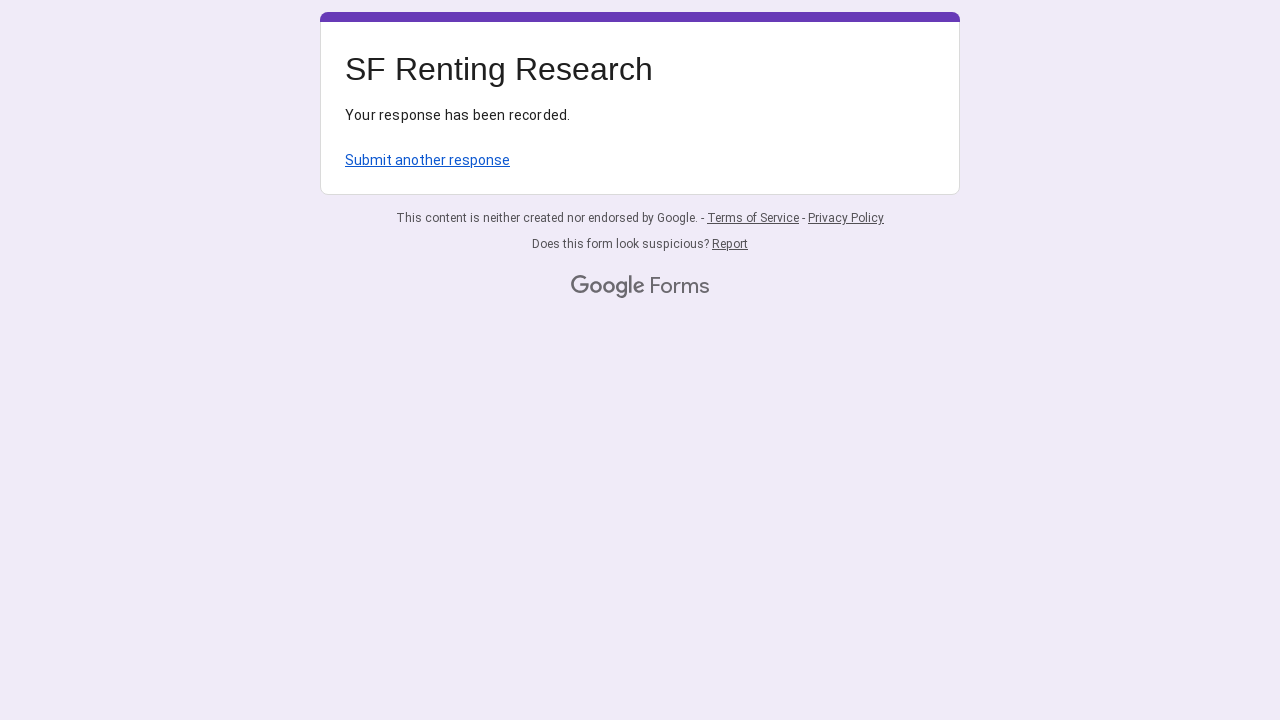